Tests a form submission by filling in first name, last name, and email fields on a registration or contact form.

Starting URL: https://secure-retreat-92358.herokuapp.com/

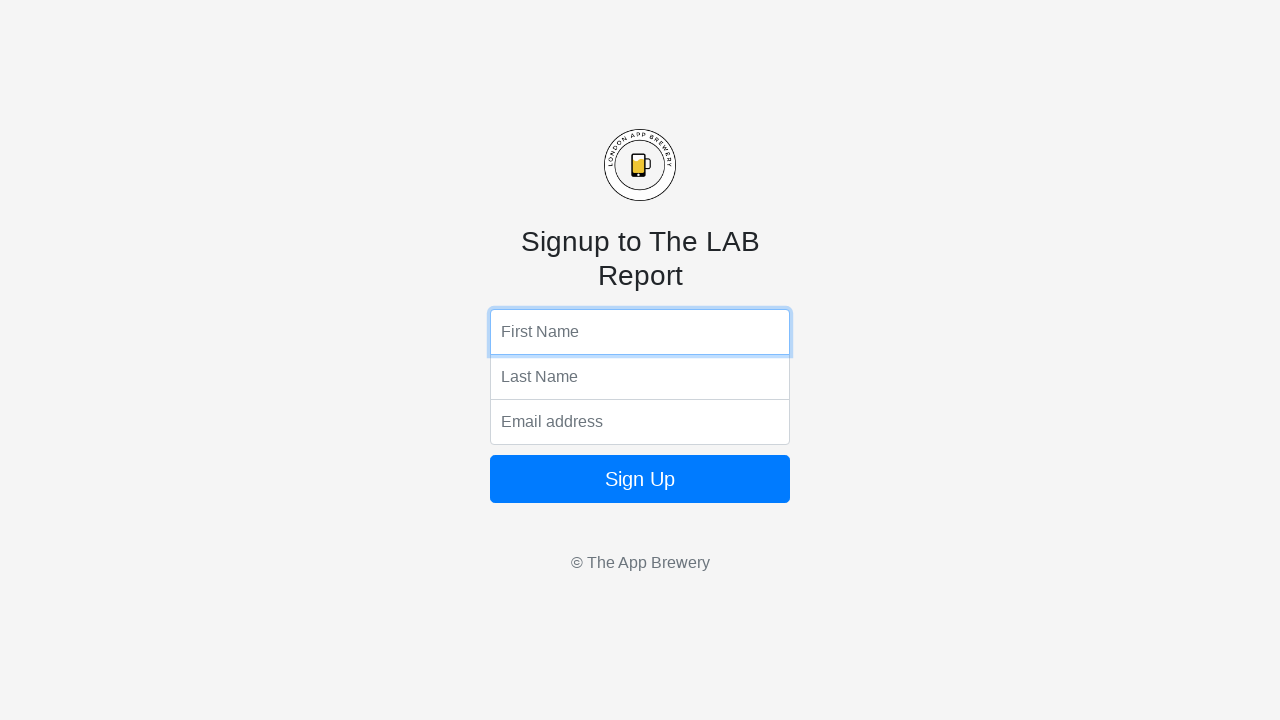

Navigated to form registration page
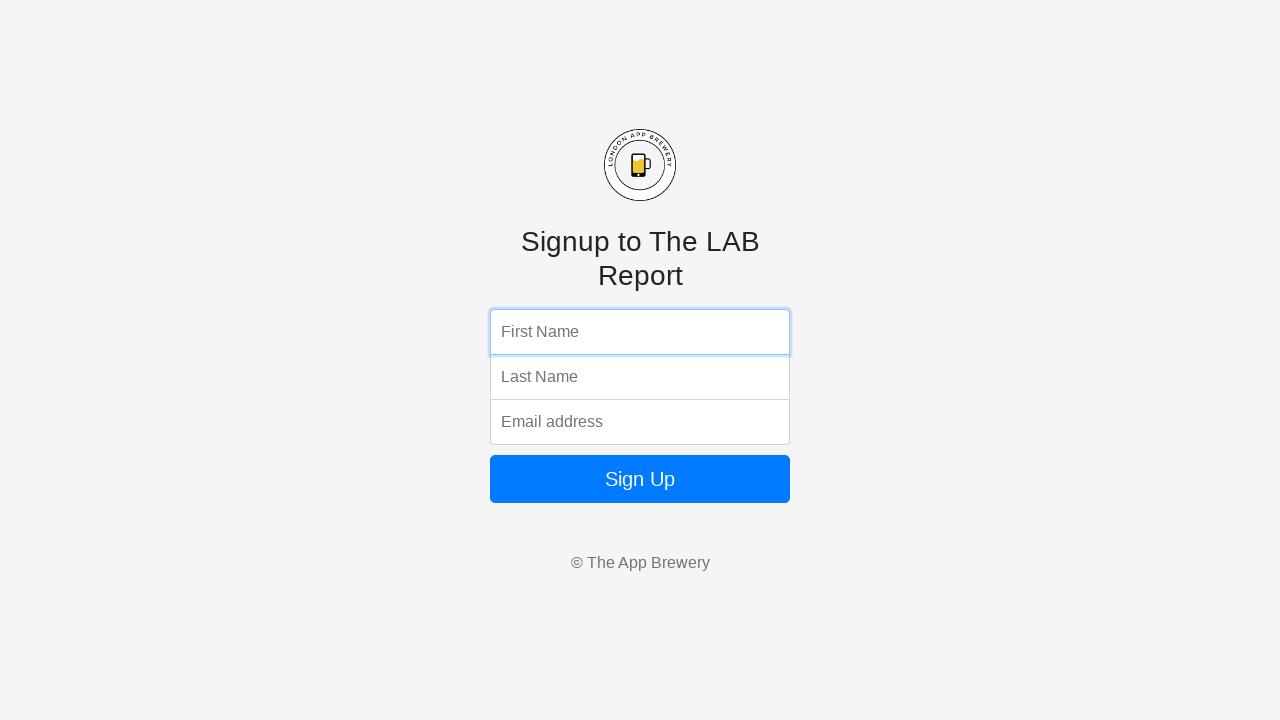

Filled first name field with 'Dr.' on input[name='fName']
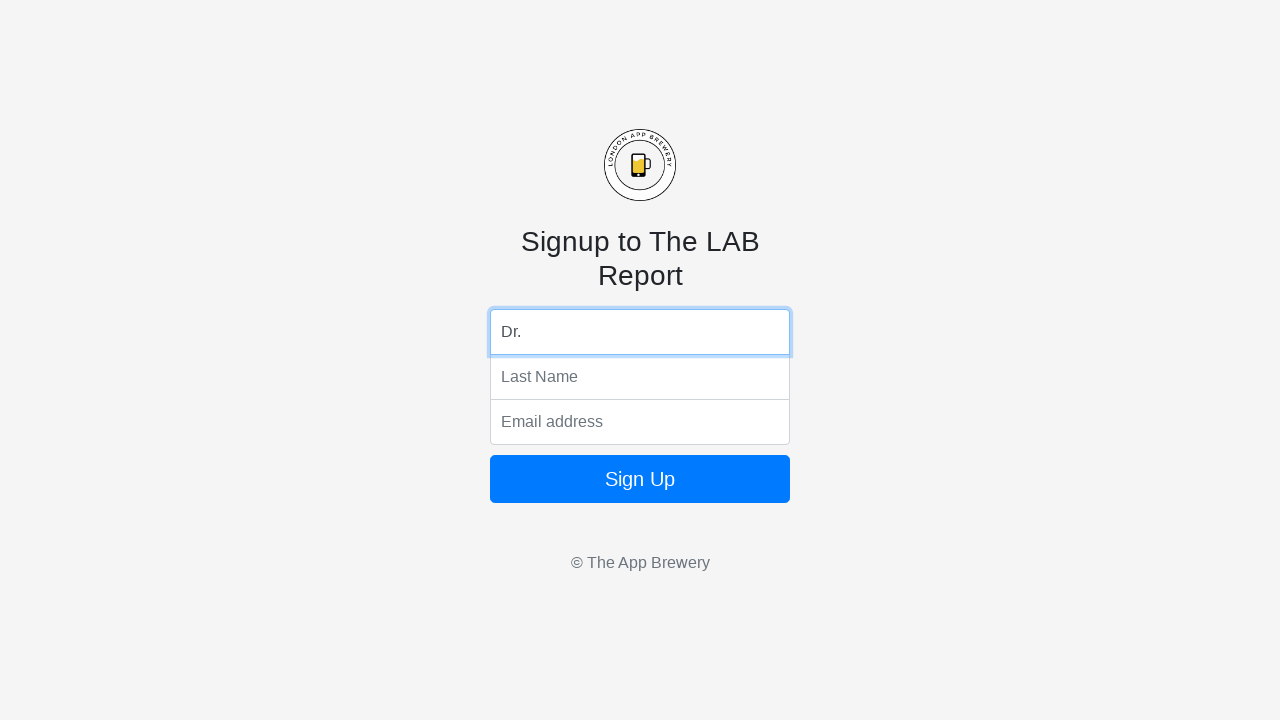

Pressed Enter on first name field on input[name='fName']
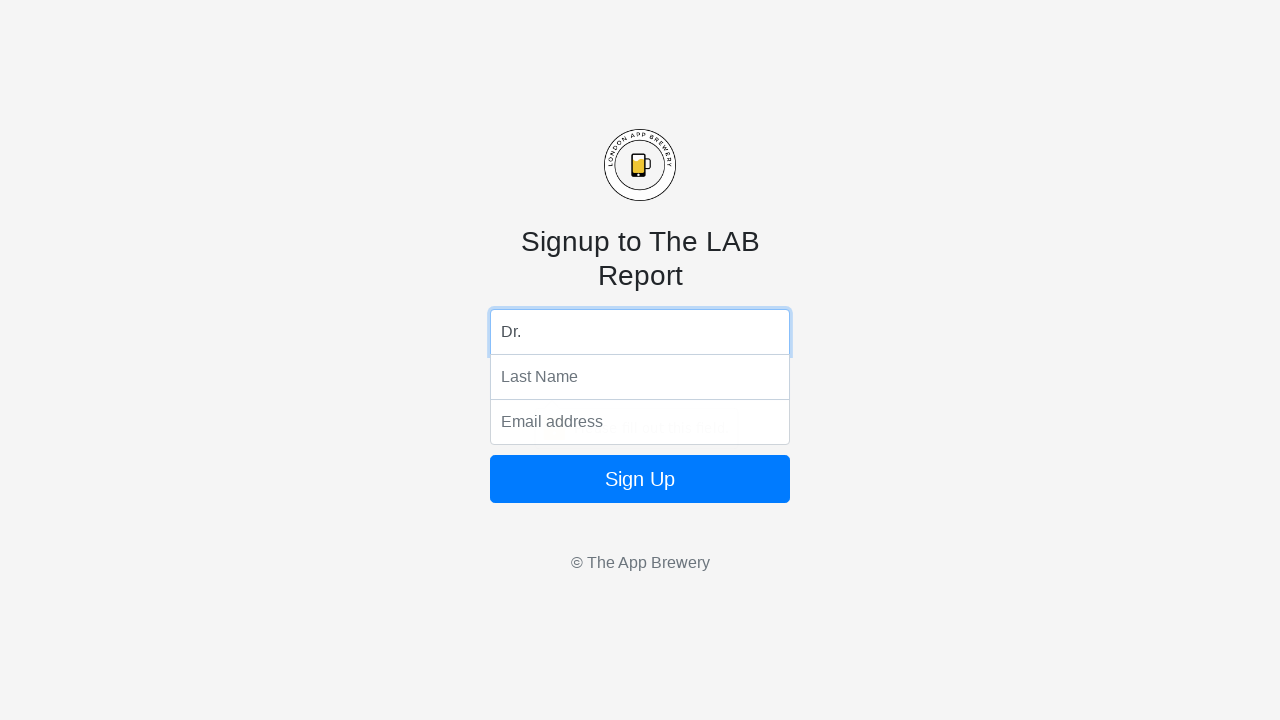

Filled last name field with 'Acula' on input[name='lName']
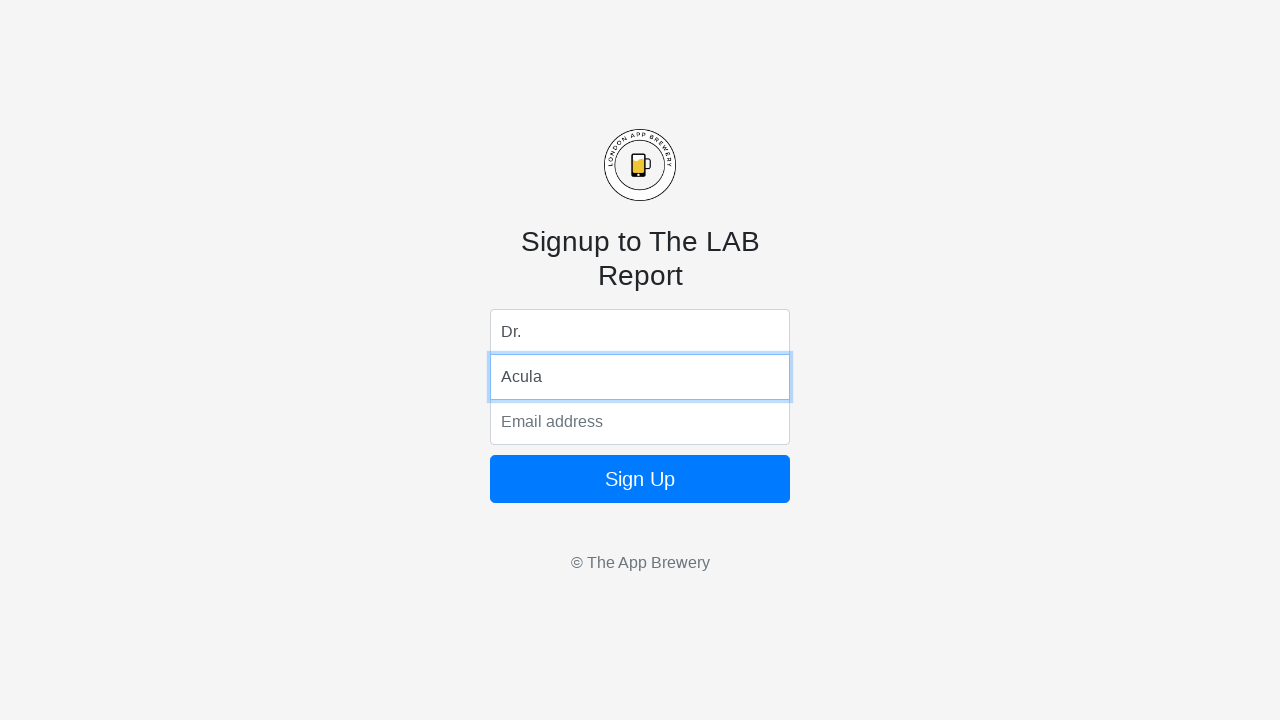

Pressed Enter on last name field on input[name='lName']
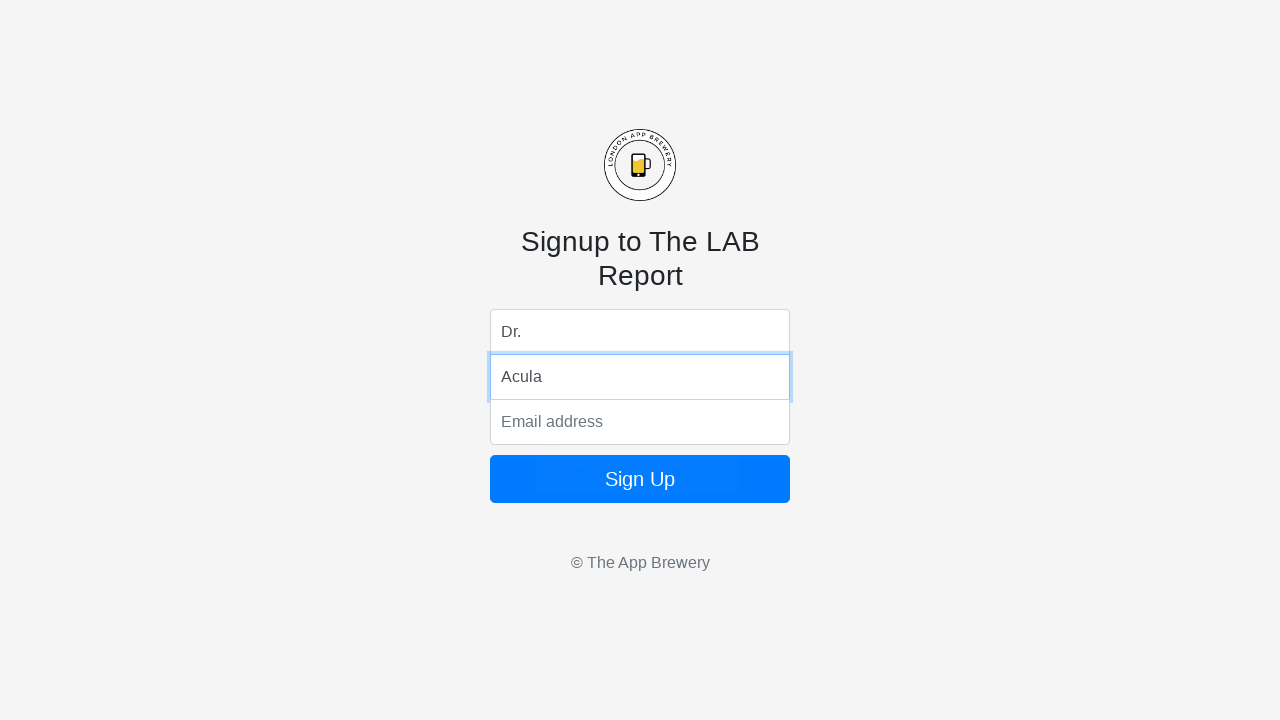

Filled email field with 'Dr.Acula@gmail.com' on input[name='email']
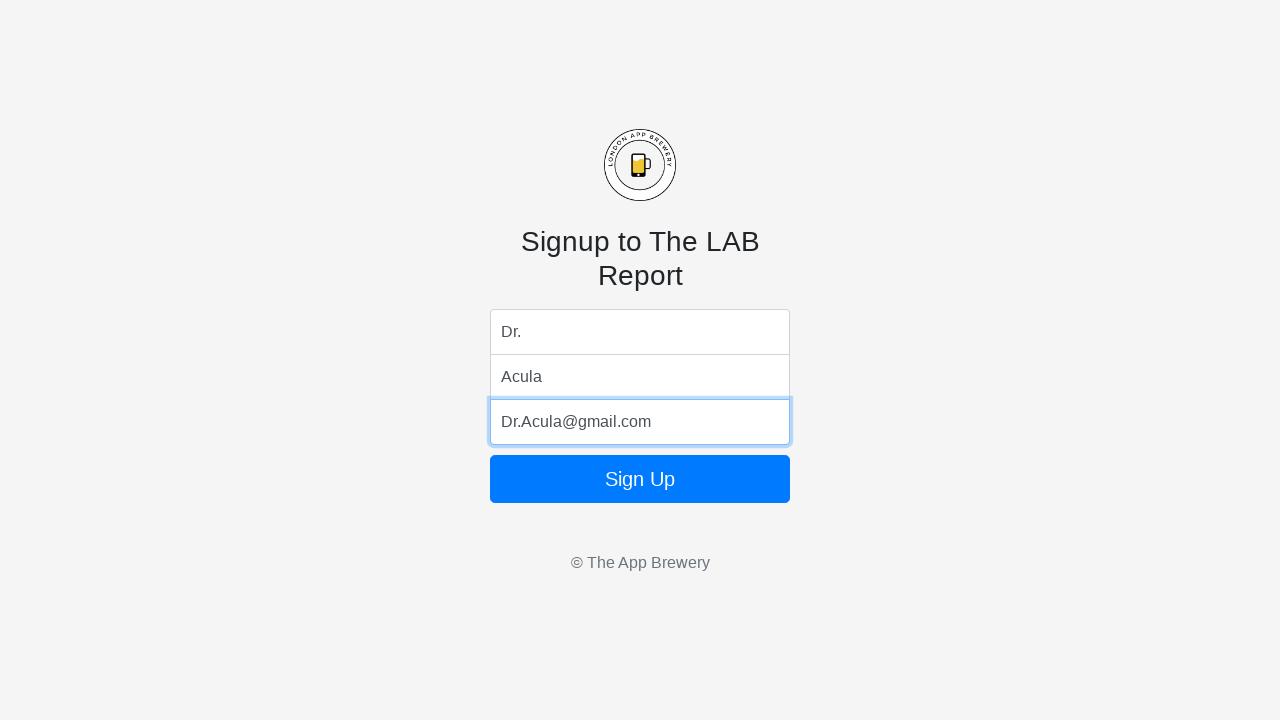

Pressed Enter on email field to submit form on input[name='email']
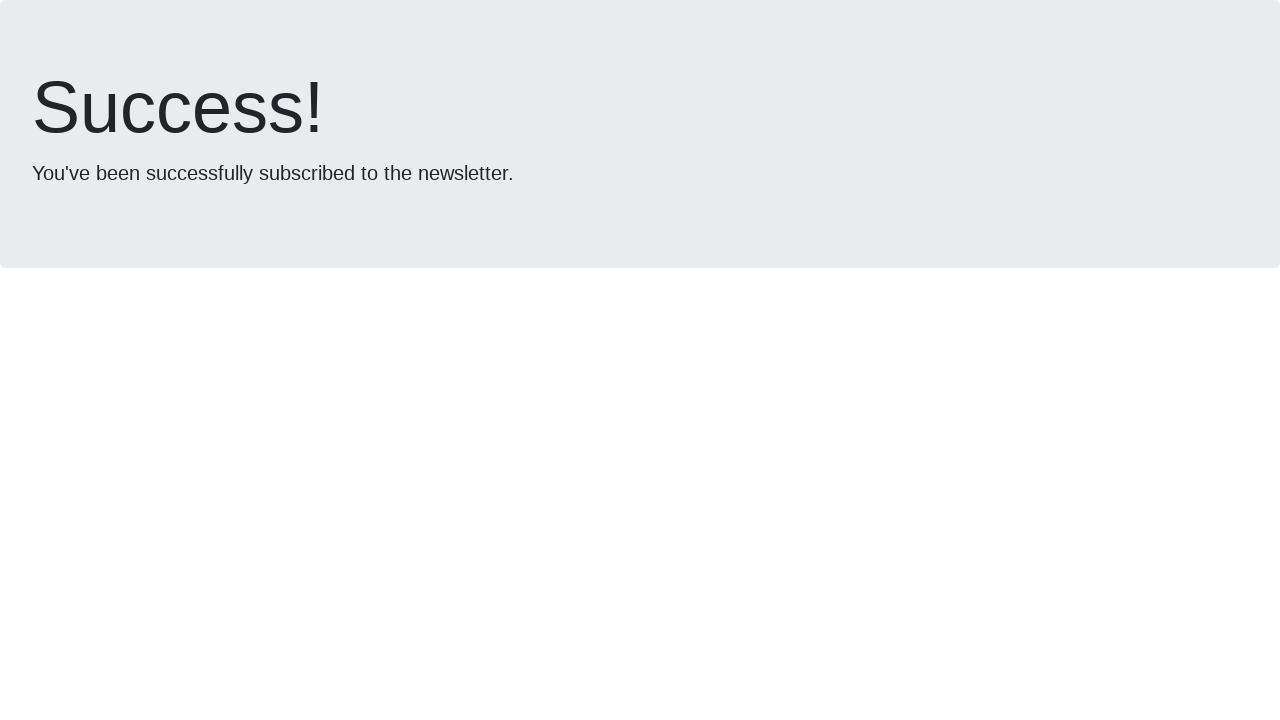

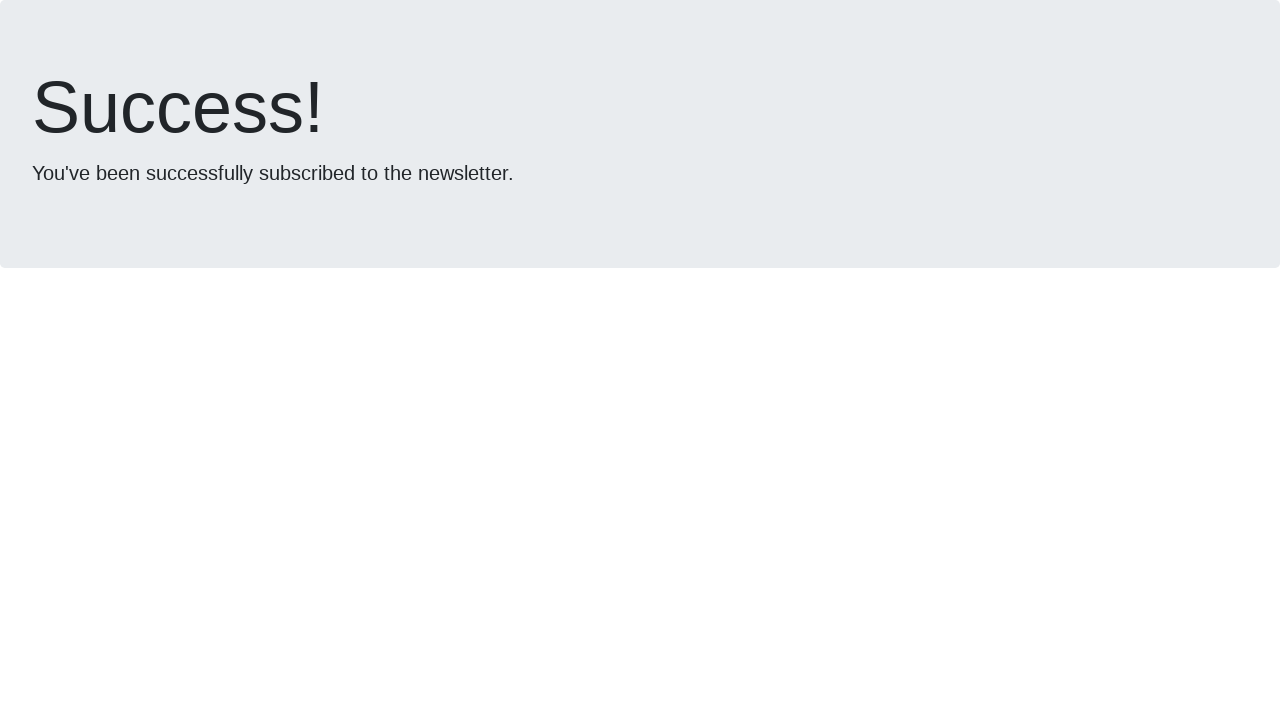